Tests login and password reset functionality by attempting login with wrong credentials, resetting password, and then logging in with correct credentials

Starting URL: https://rahulshettyacademy.com/locatorspractice/

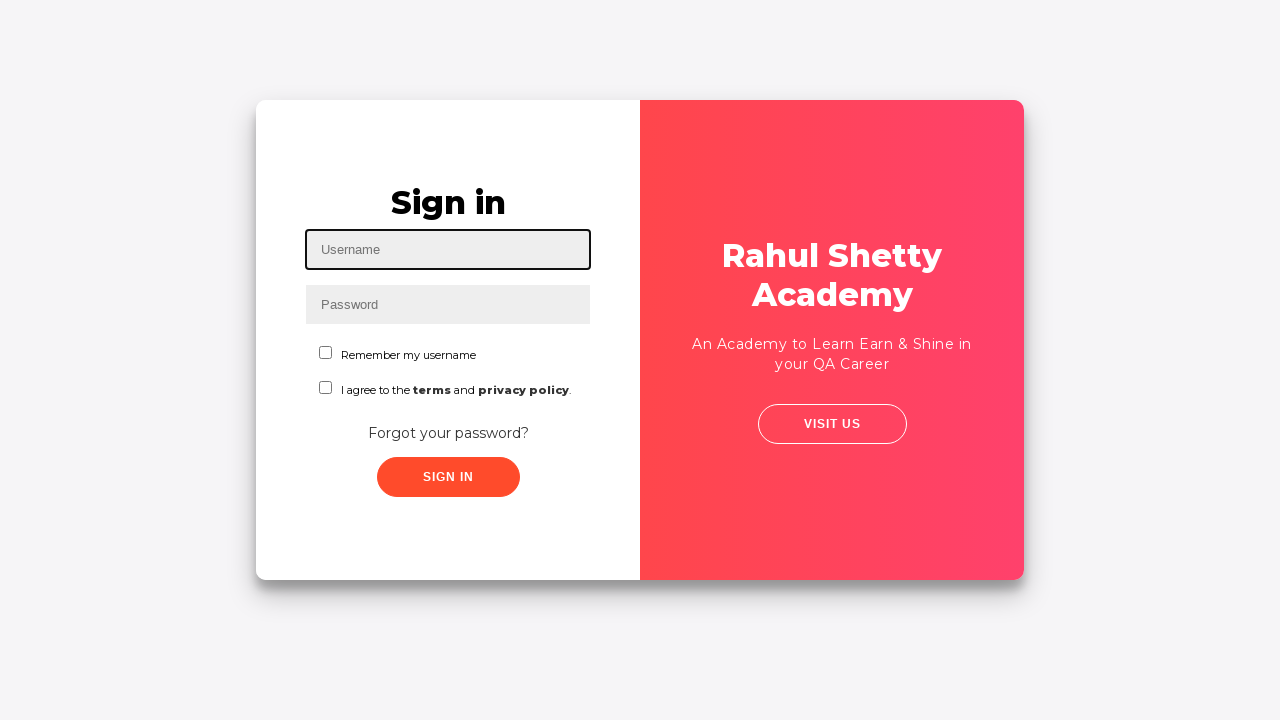

Filled username field with 'testuser123' on #inputUsername
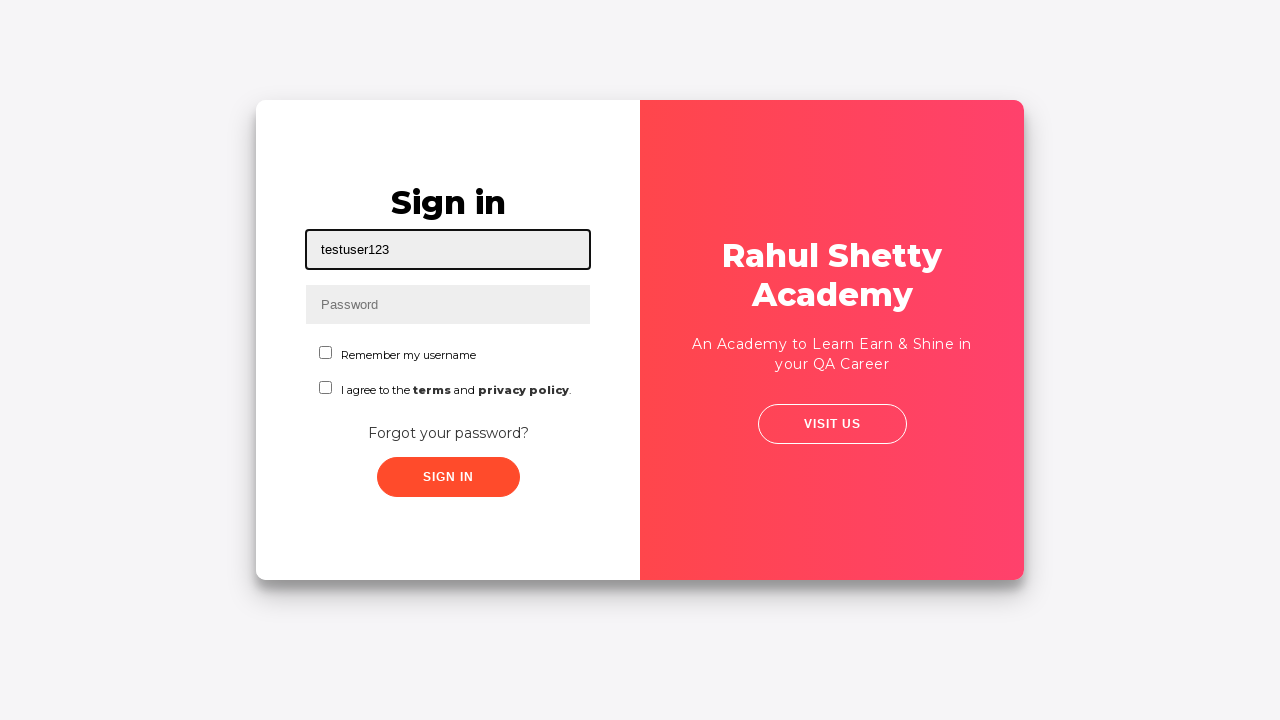

Filled password field with 'wrongpass456' on input[name='inputPassword']
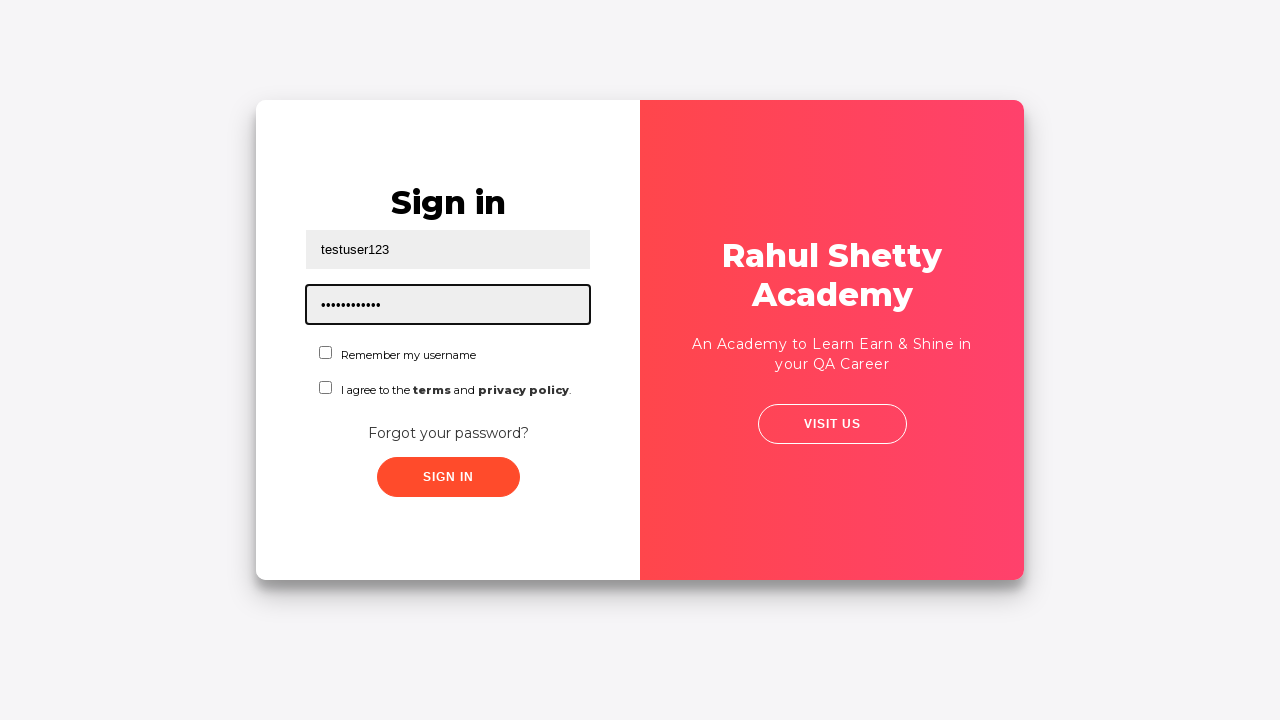

Clicked sign-in button with wrong credentials at (448, 477) on .signInBtn
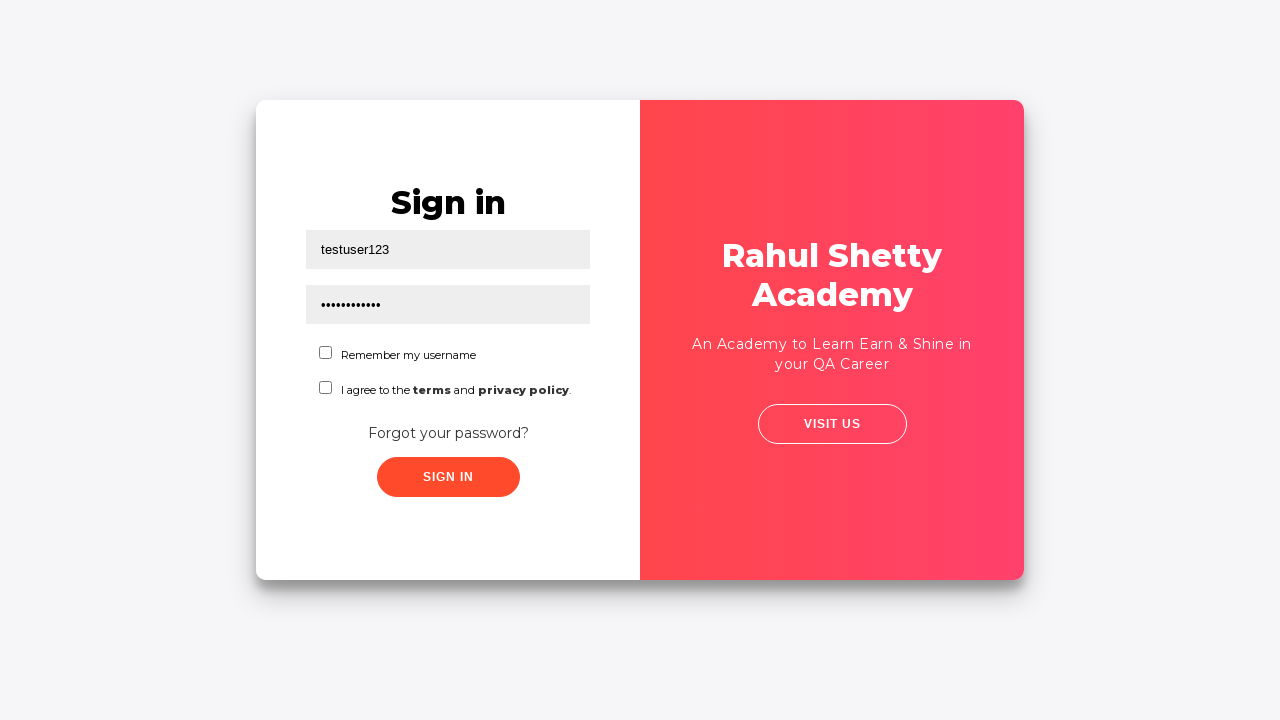

Retrieved error message: * Incorrect username or password 
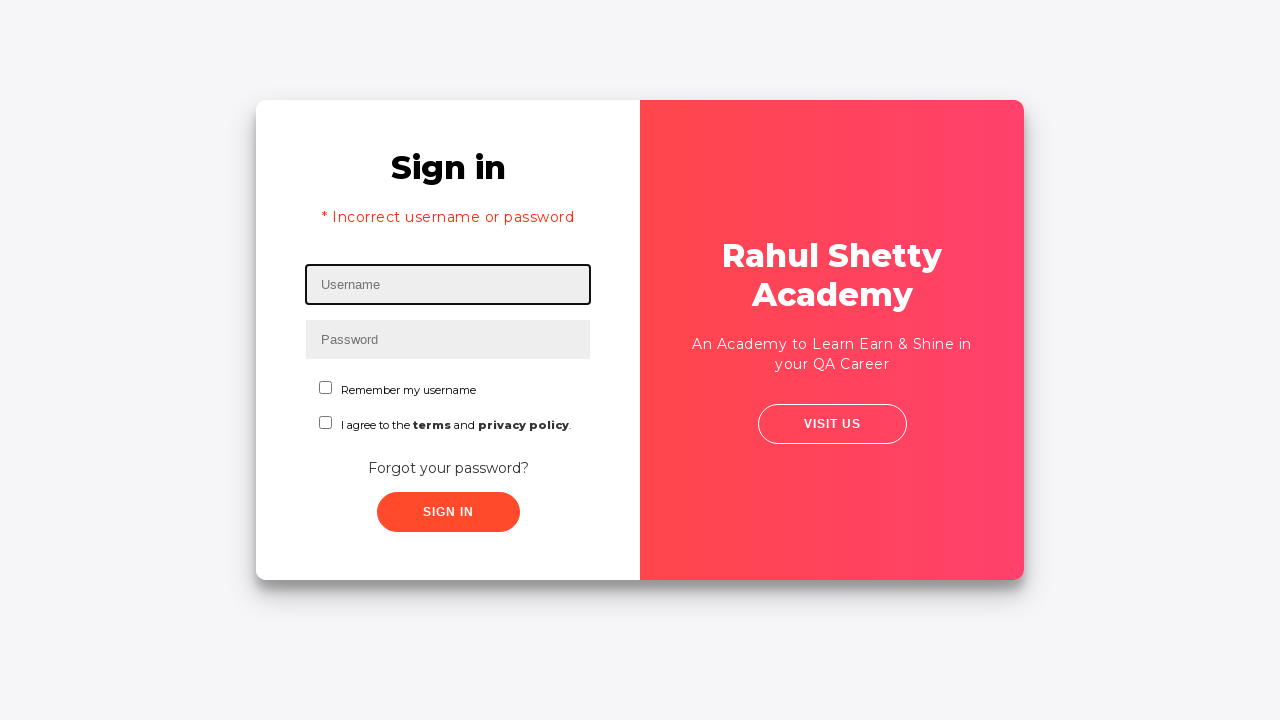

Clicked 'Forgot your password?' link at (448, 468) on text=Forgot your password?
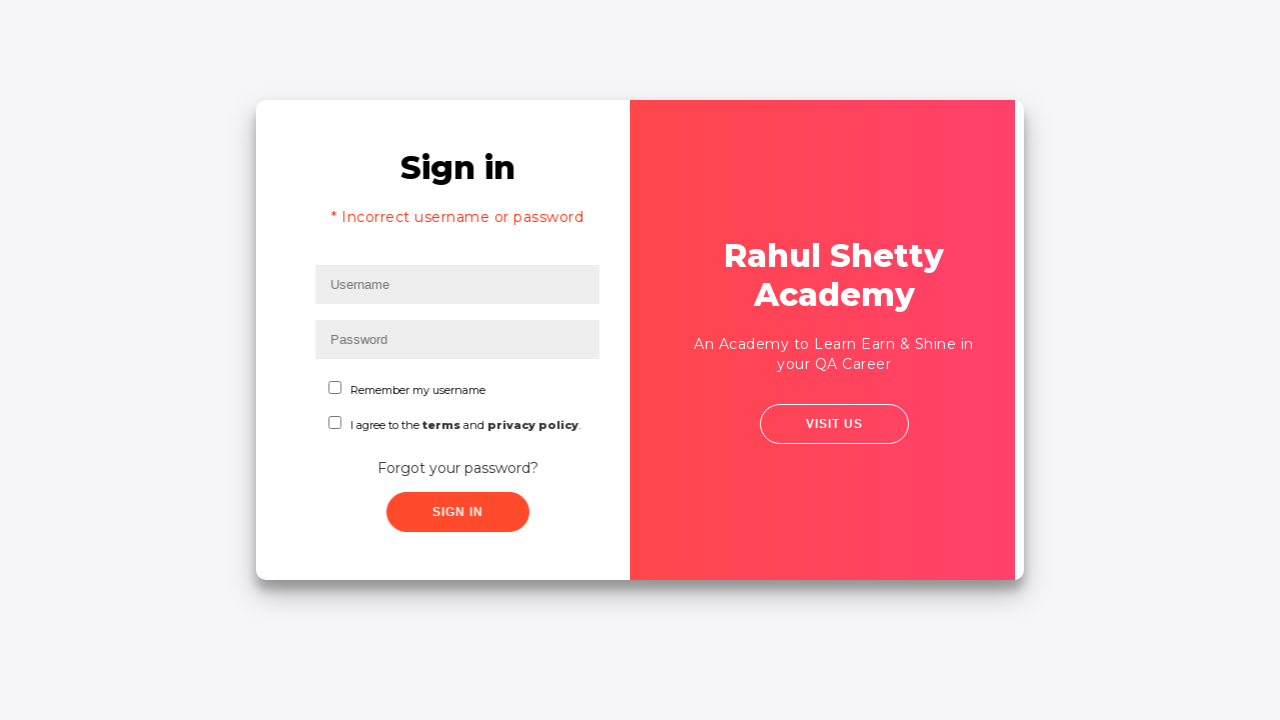

Filled name field in password reset form with 'testuser123' on //input[@placeholder='Name']
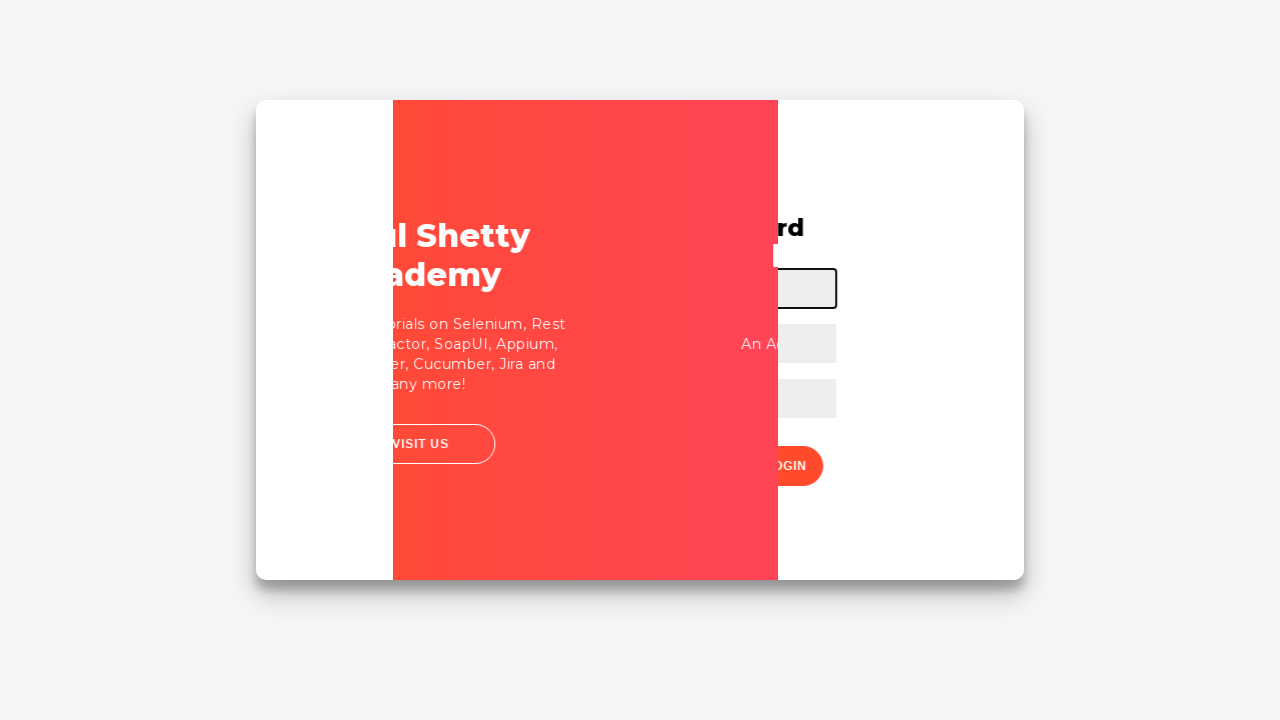

Filled email field in password reset form with 'test@example.com' on //input[@placeholder='Email']
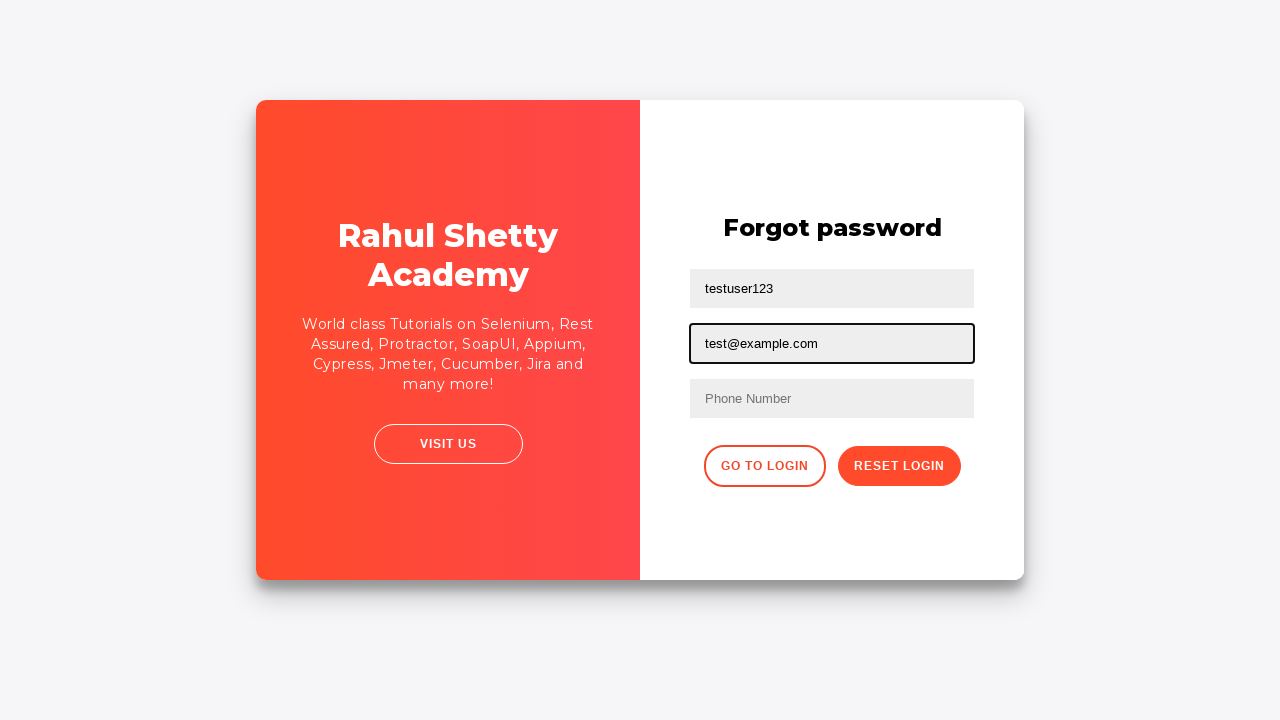

Filled phone number field in password reset form with '9876543210' on //form/input[3]
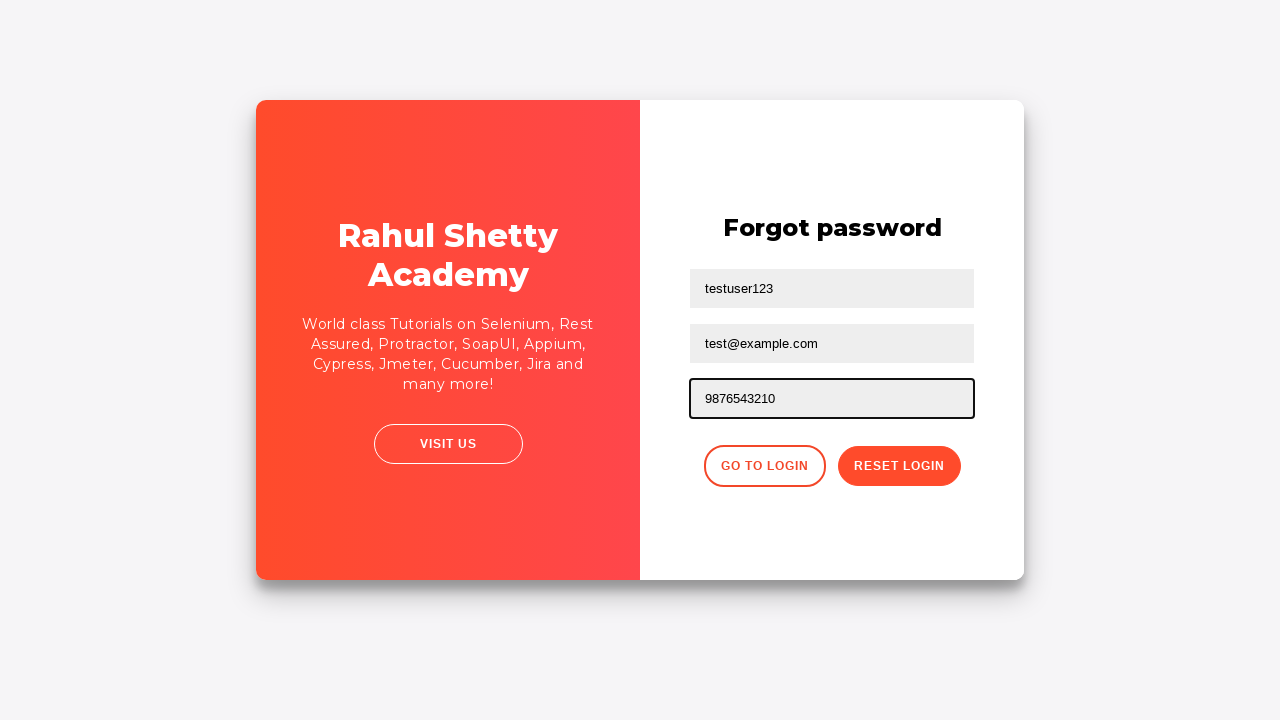

Clicked reset password button at (899, 466) on .reset-pwd-btn
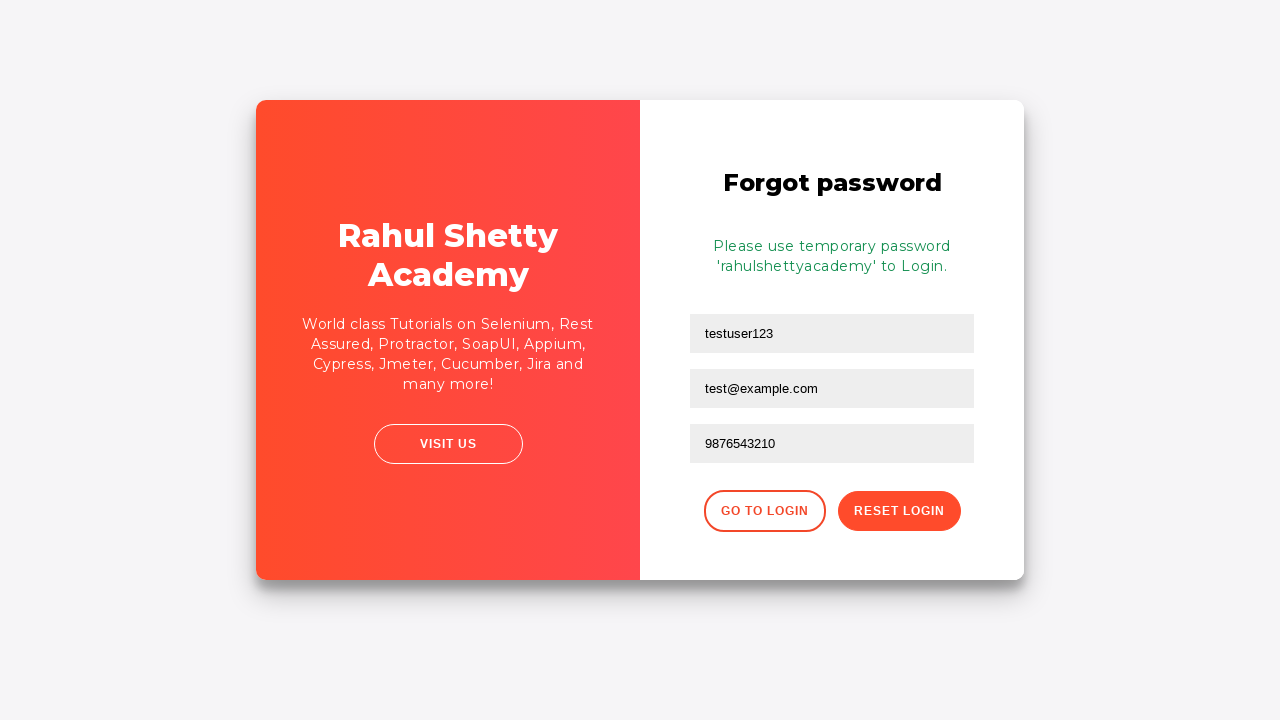

Retrieved password reset info message: Please use temporary password 'rahulshettyacademy' to Login. 
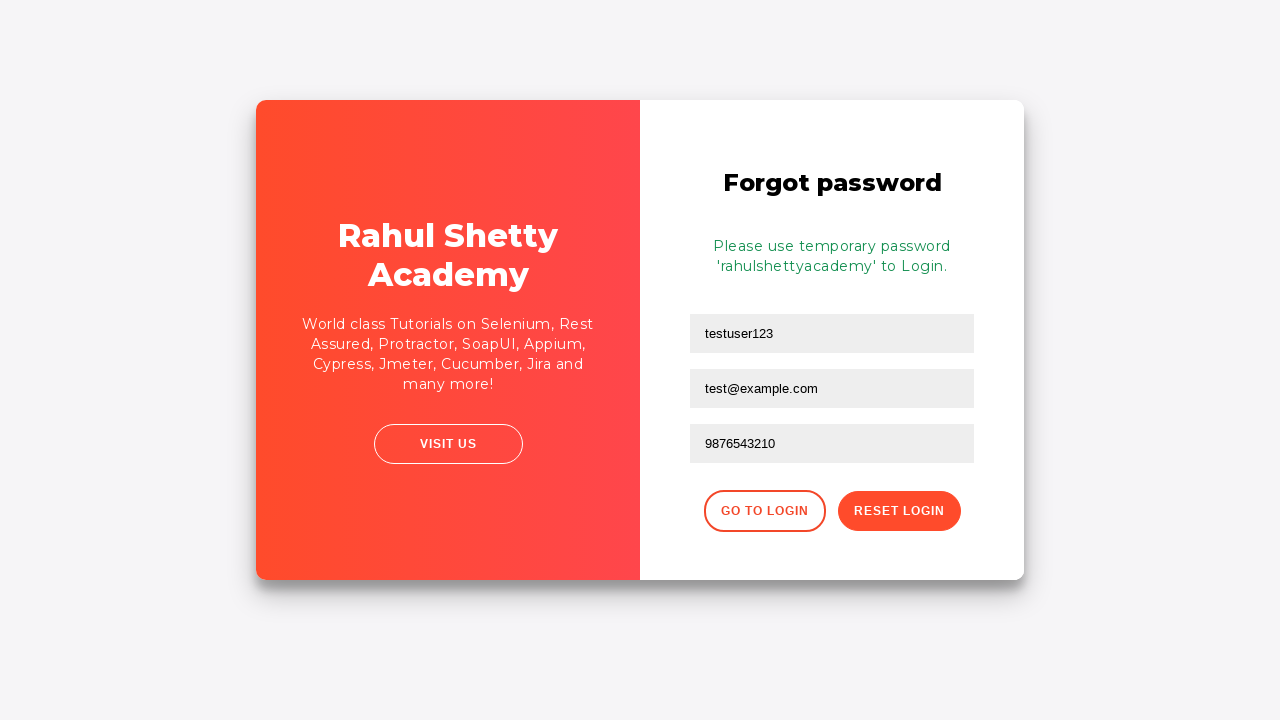

Clicked button to return to login form at (764, 511) on xpath=//button[contains(@class, 'login-btn')]
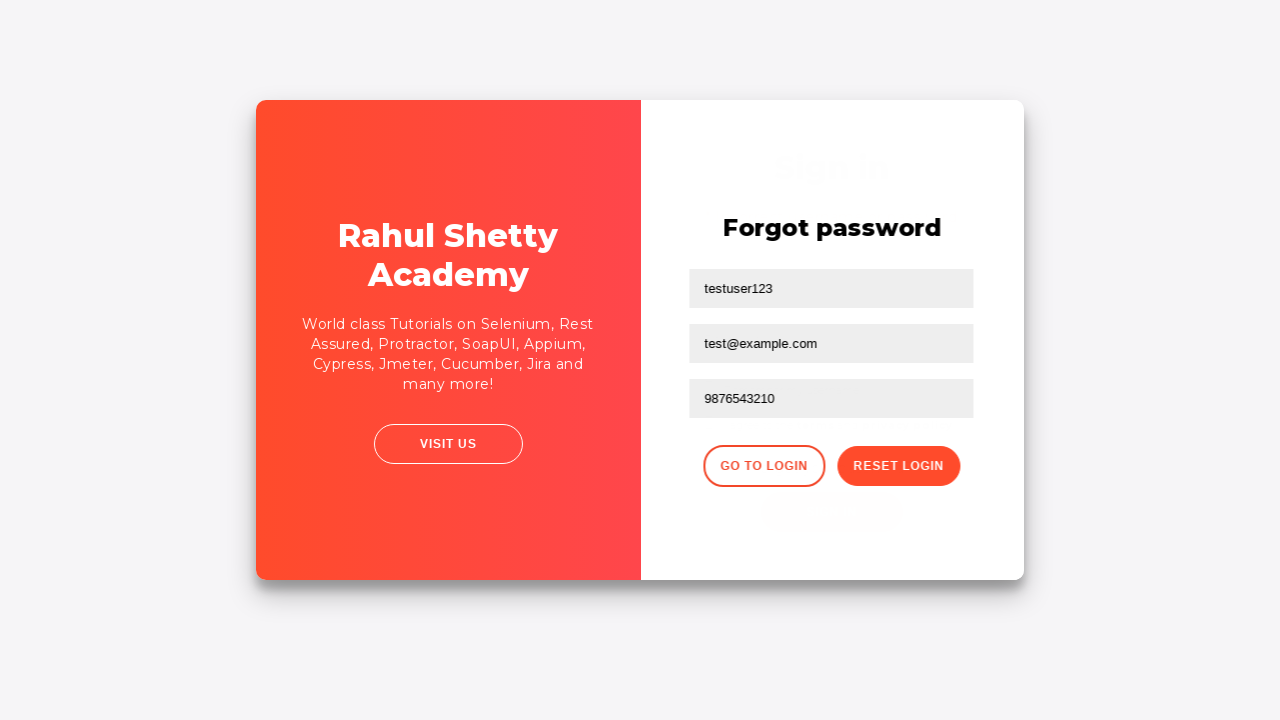

Filled username field with 'rahul' on //input[contains(@id, 'inputUsername')]
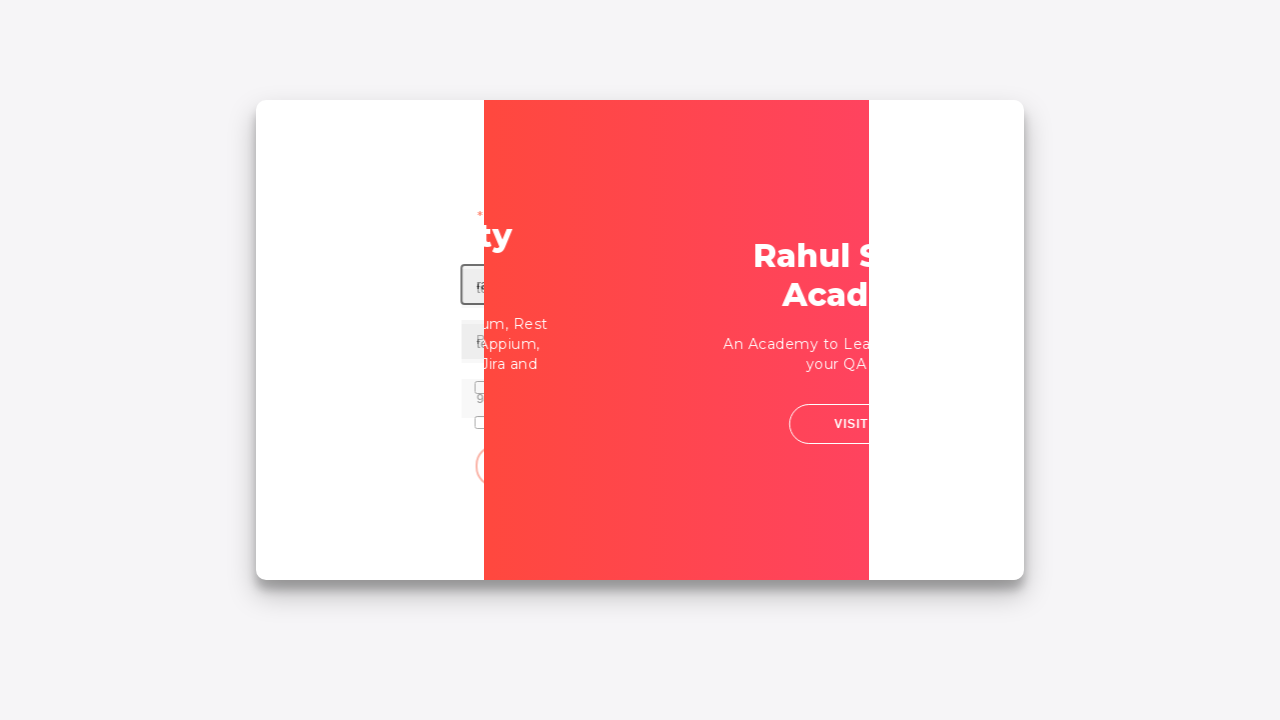

Filled password field with 'rahulshettyacademy' on //input[@name='inputPassword']
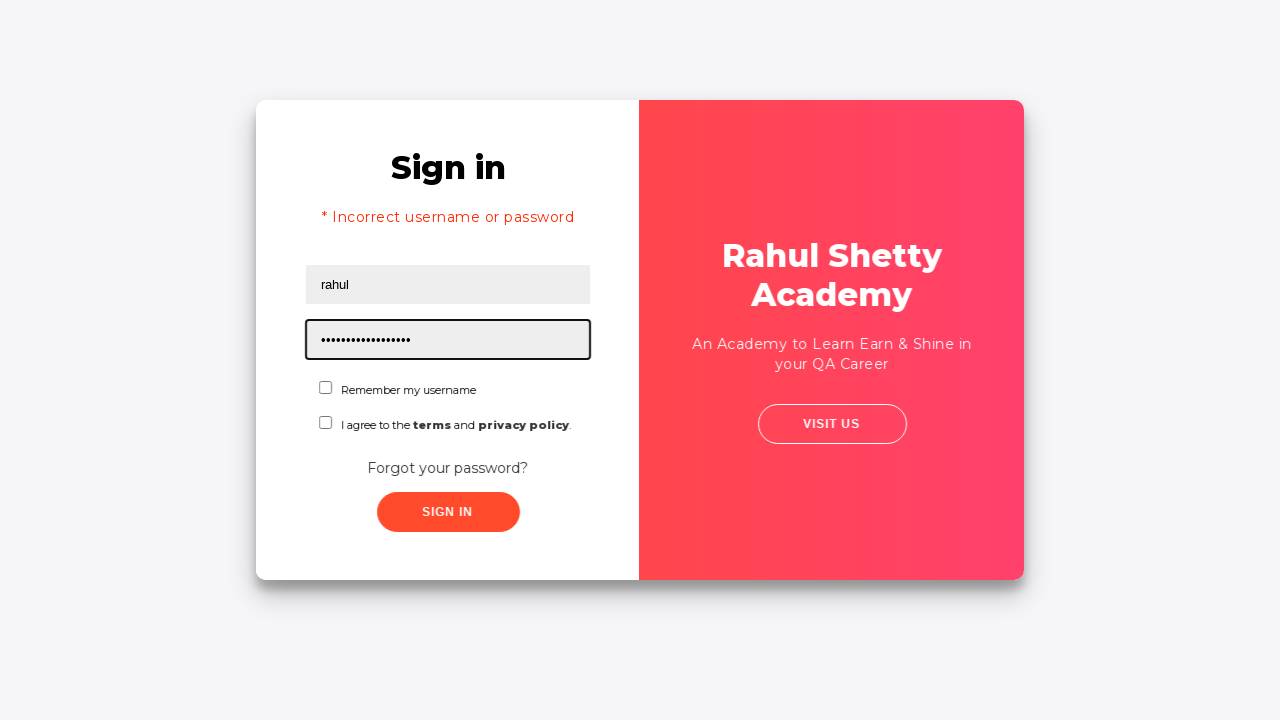

Checked the checkbox at (326, 388) on #chkboxOne
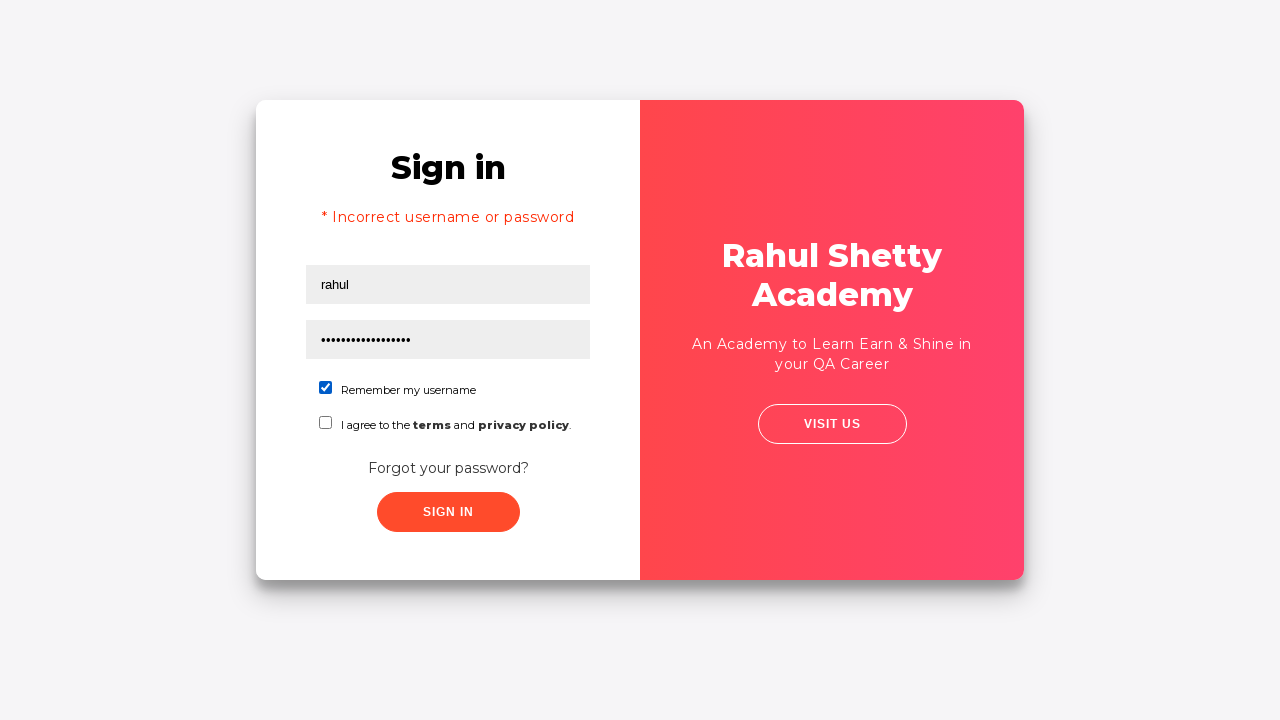

Clicked submit button to log in with correct credentials at (448, 512) on xpath=//button[contains(@class, 'submit')]
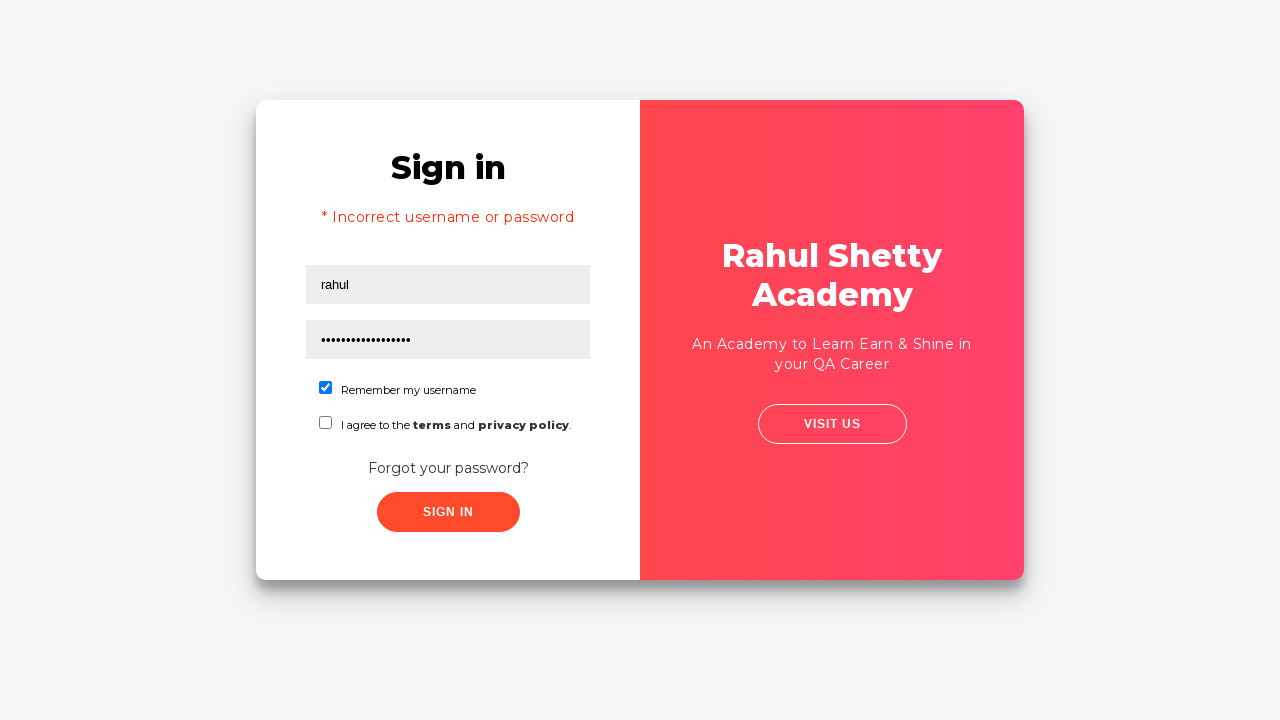

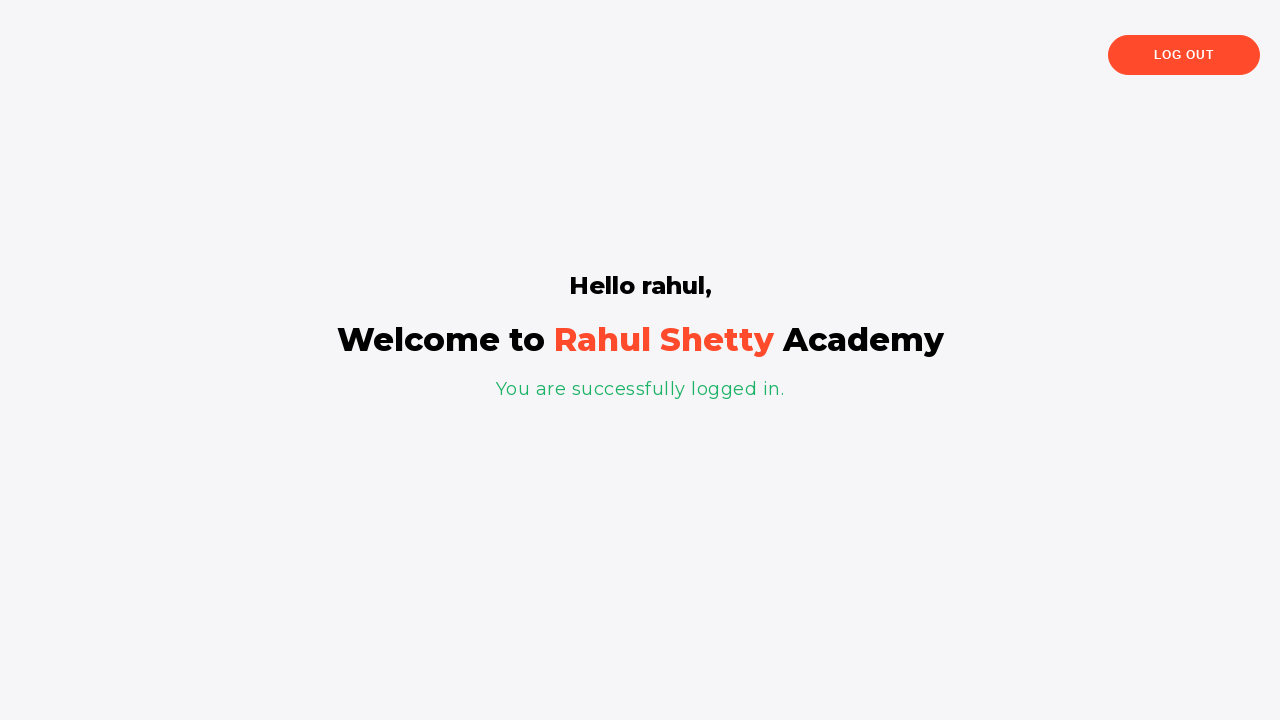